Tests selecting the "Impressive" radio button on the DemoQA radio button demo page using JavaScript click execution

Starting URL: https://demoqa.com/radio-button

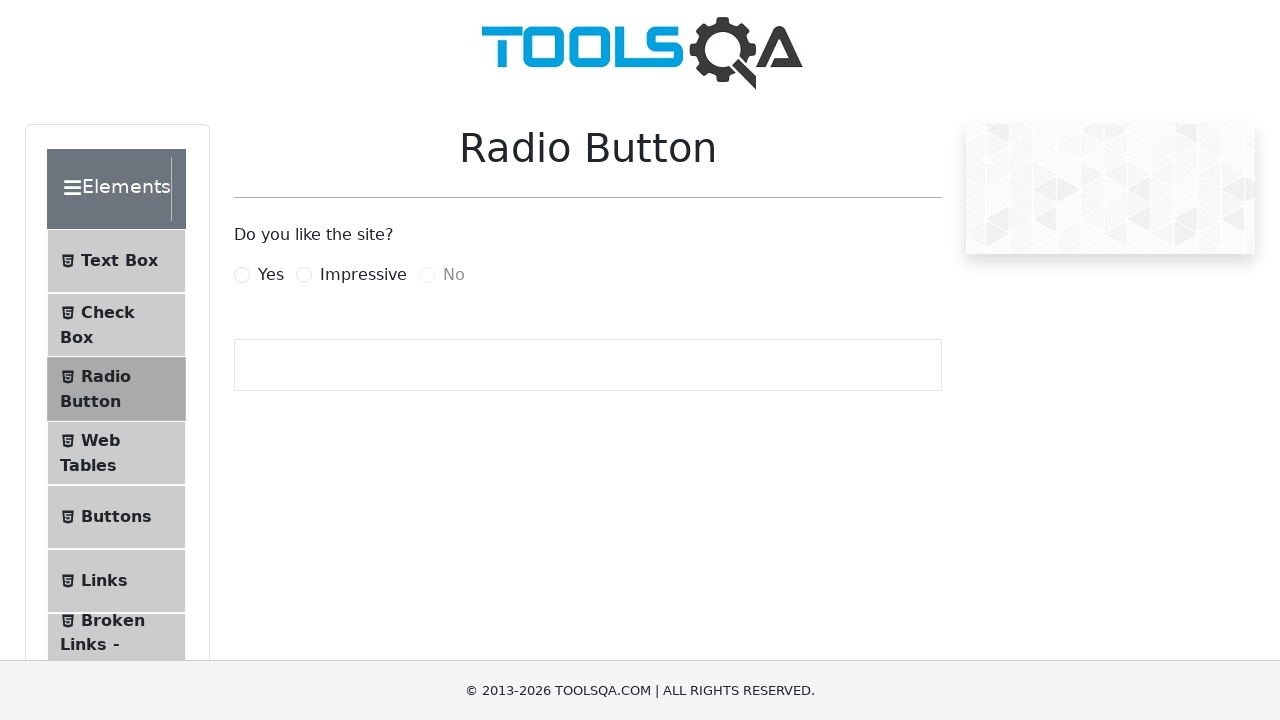

Clicked the 'Impressive' radio button using JavaScript execution
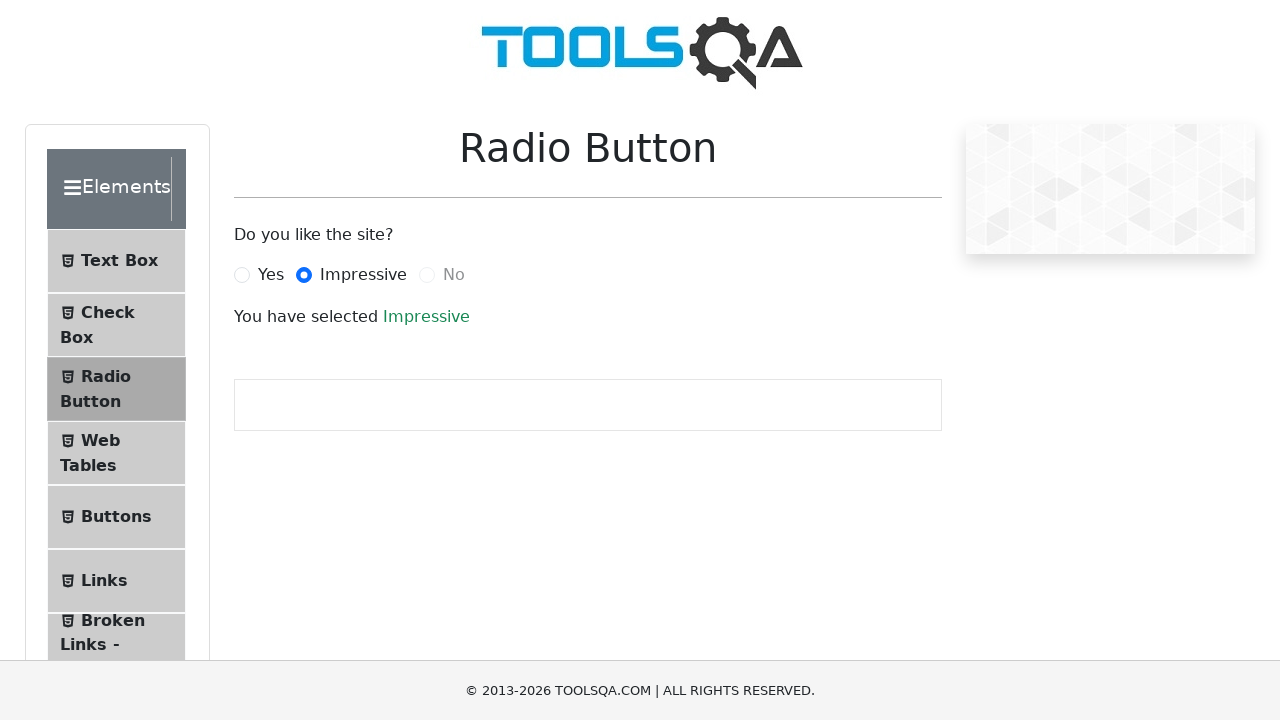

Verified that the 'Impressive' radio button is selected by detecting success text
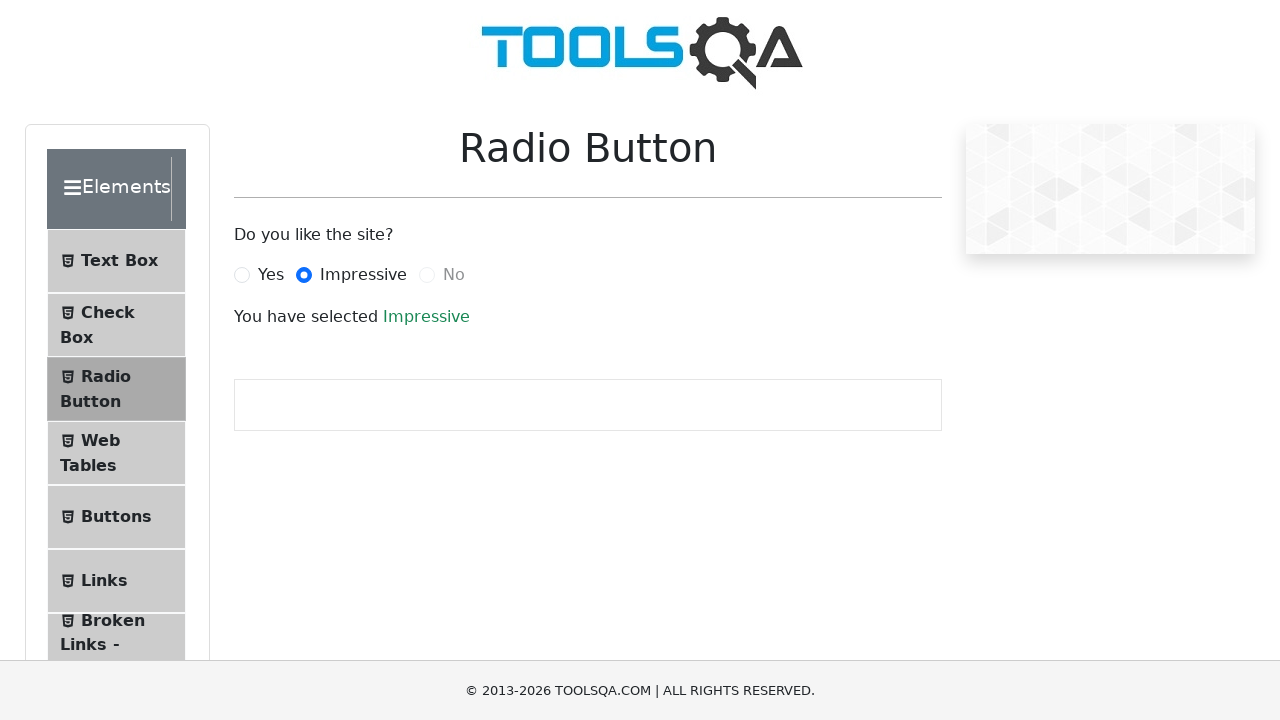

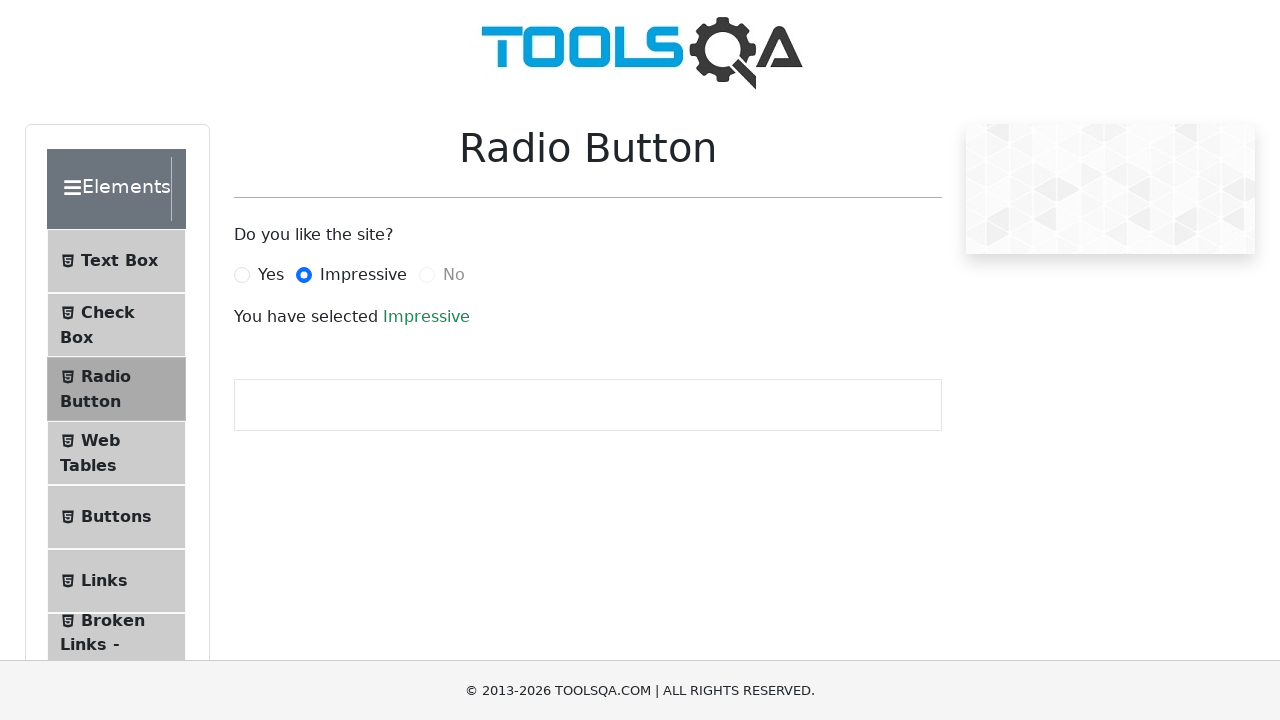